Prints all rows of the Employee Basic Table using nested loops to iterate through cells

Starting URL: http://automationbykrishna.com/index.html

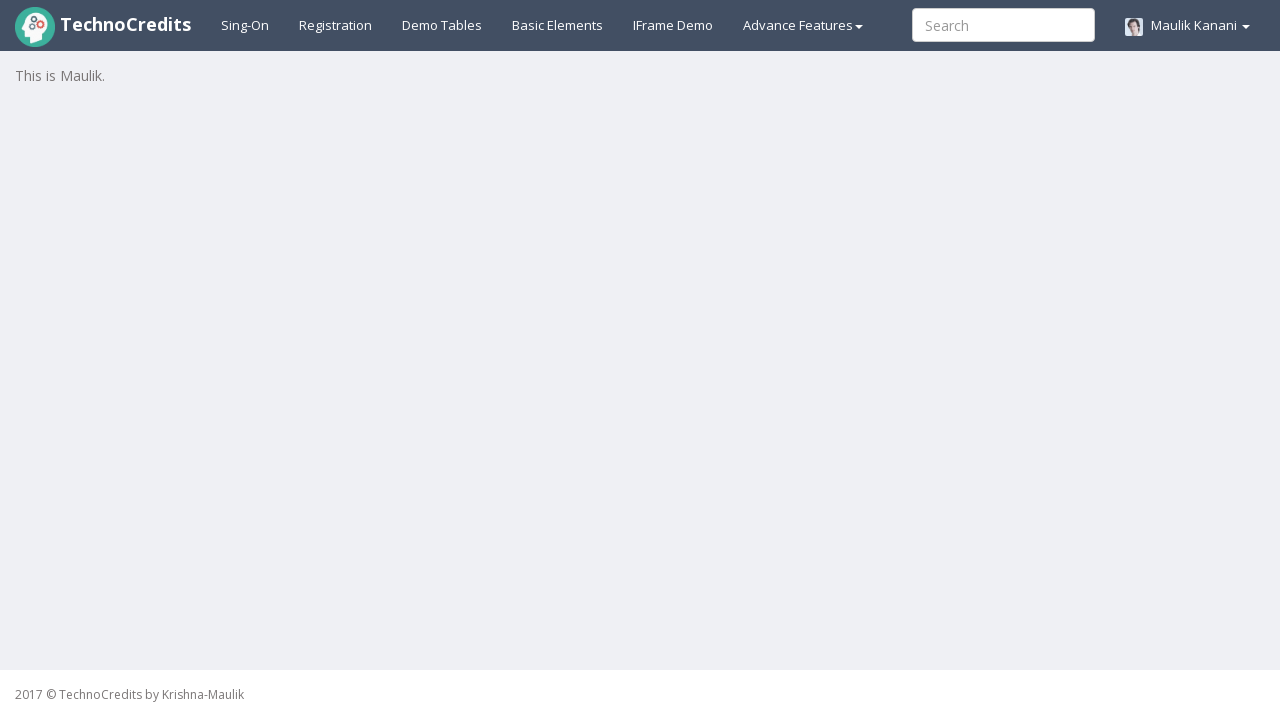

Clicked on Demo Tables tab at (442, 25) on xpath=//a[@id='demotable']
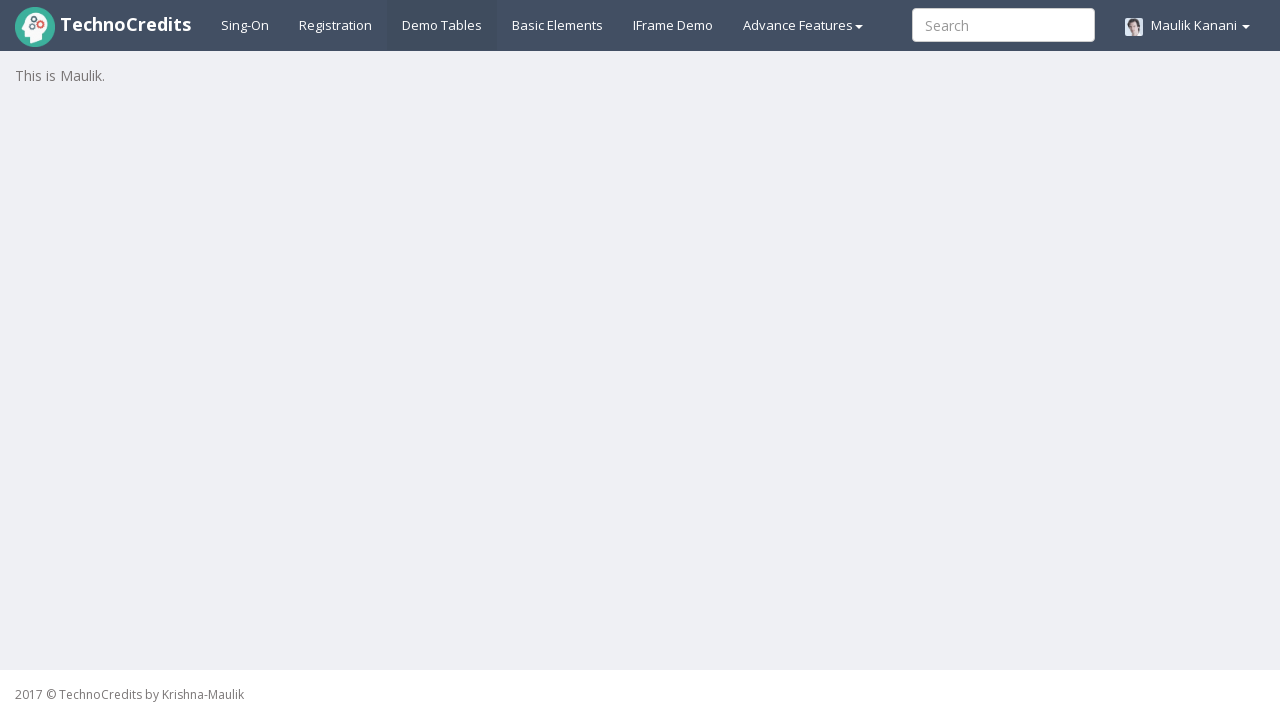

Employee Basic Table loaded
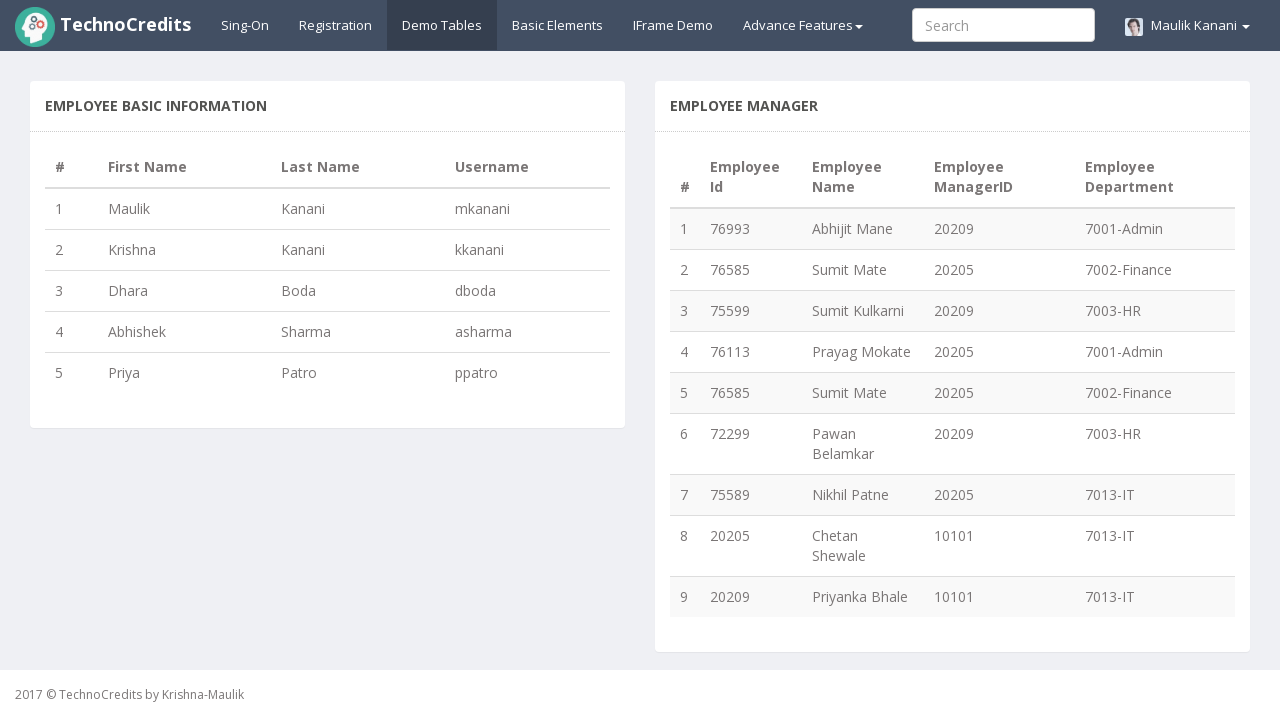

Retrieved total column count: 4
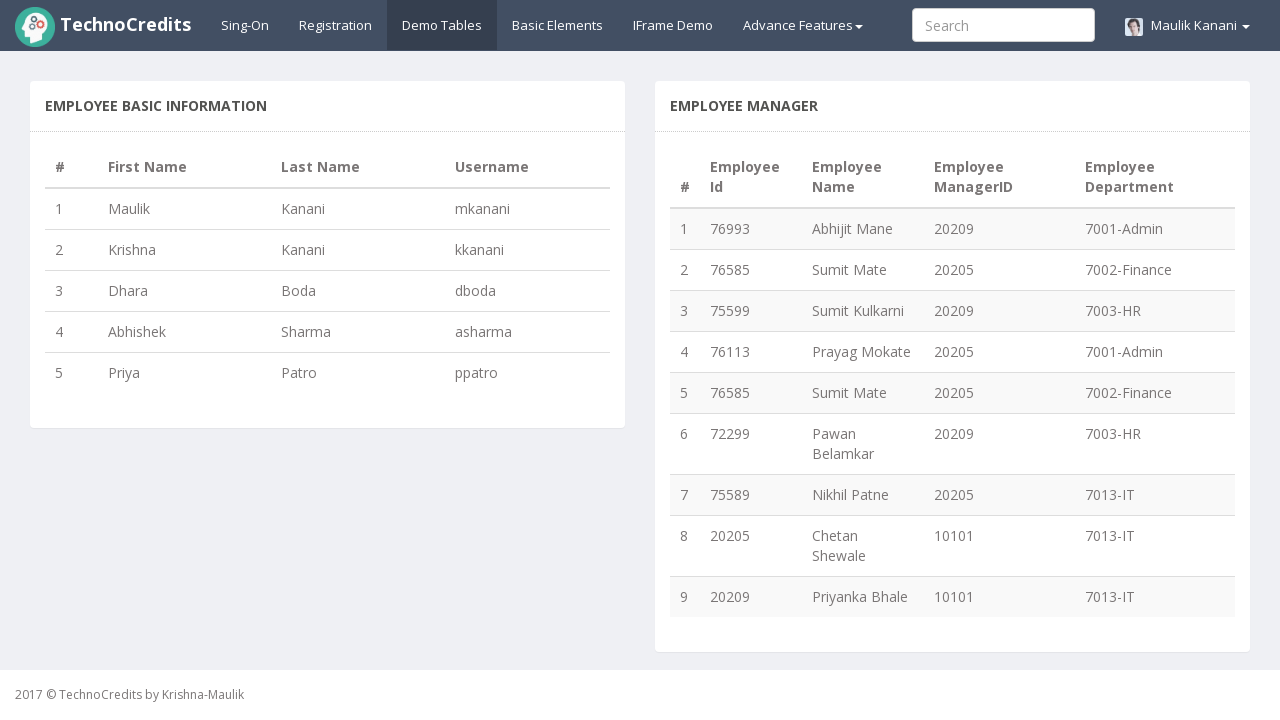

Retrieved total row count: 5
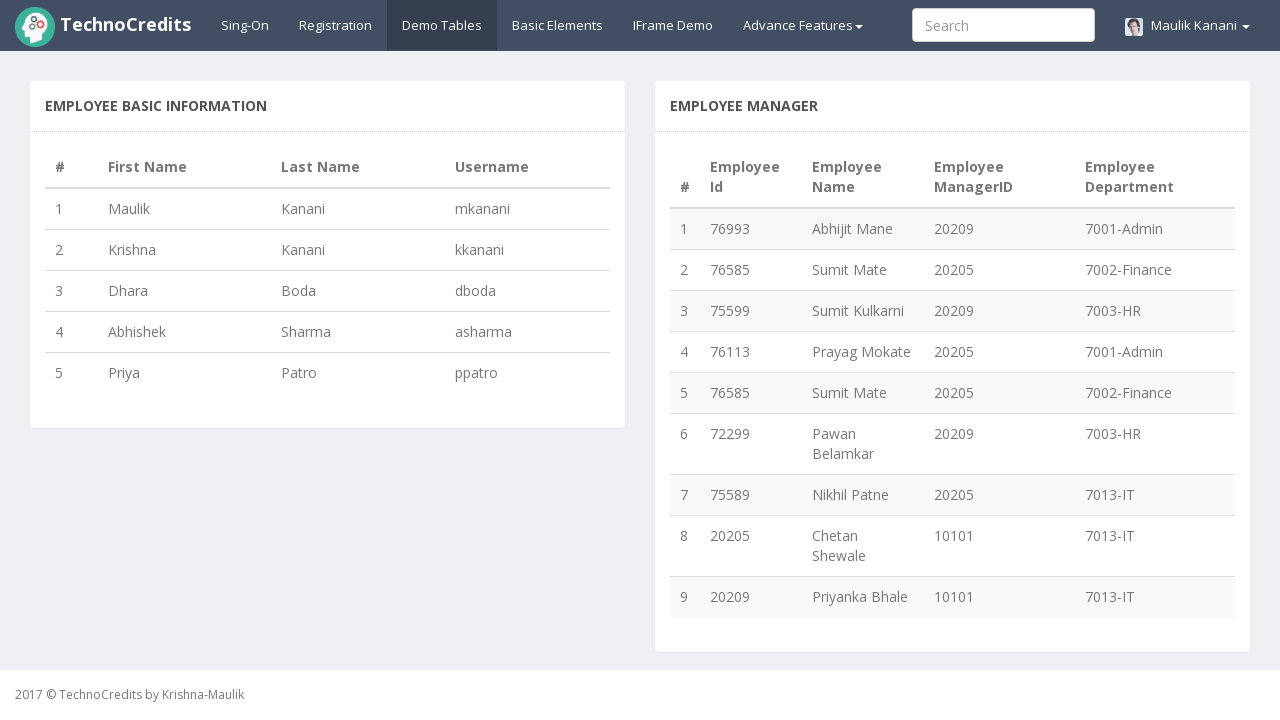

Extracted row 1 data: 1 | Maulik | Kanani | mkanani
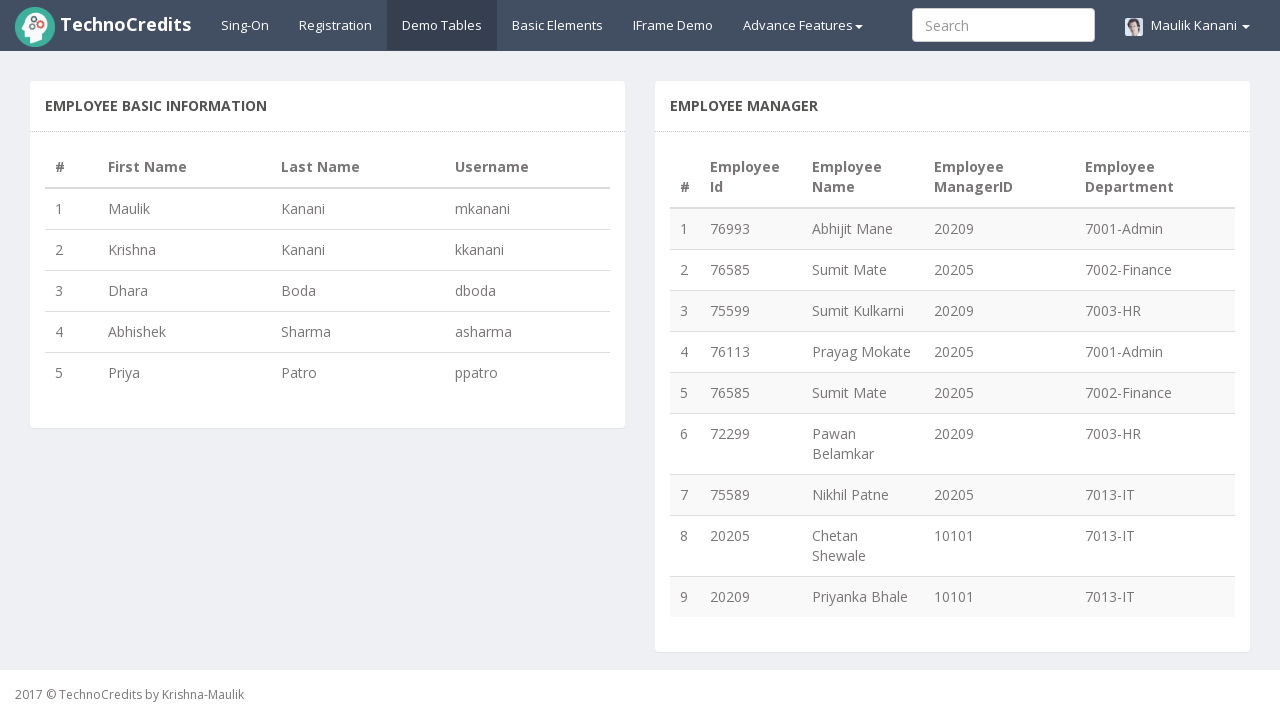

Extracted row 2 data: 2 | Krishna | Kanani | kkanani
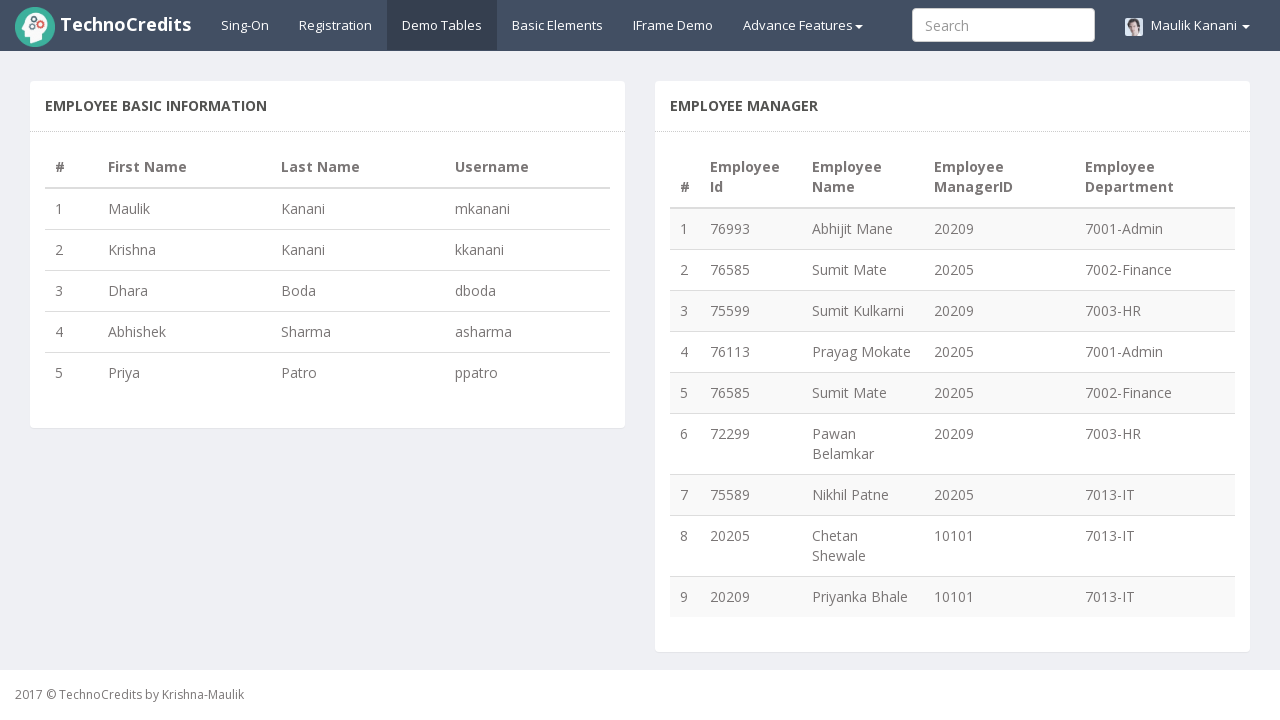

Extracted row 3 data: 3 | Dhara | Boda | dboda
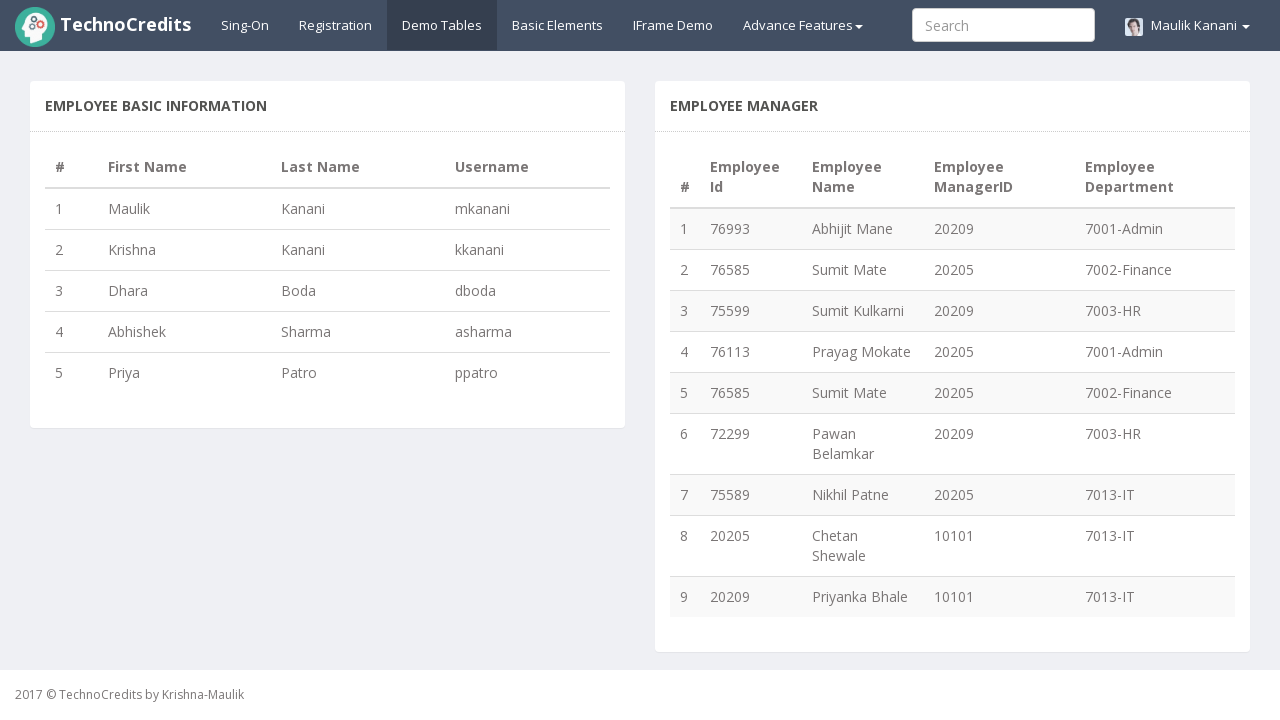

Extracted row 4 data: 4 | Abhishek | Sharma | asharma
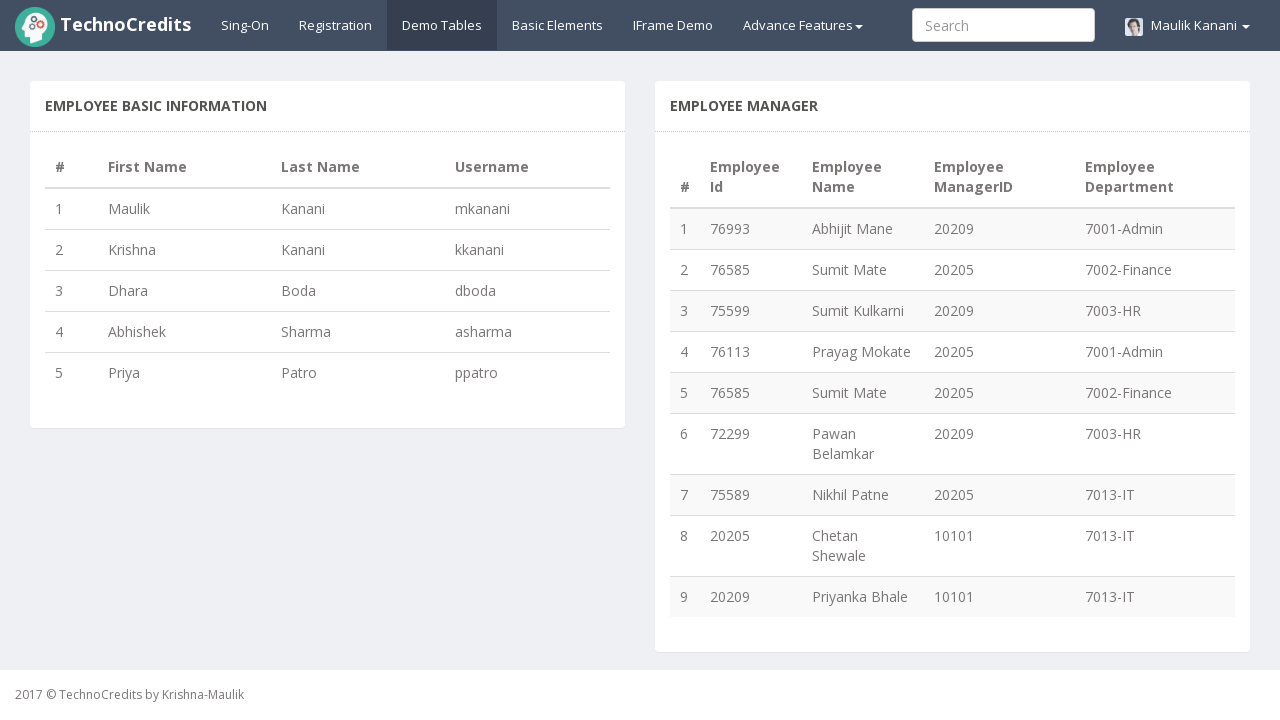

Extracted row 5 data: 5 | Priya | Patro | ppatro
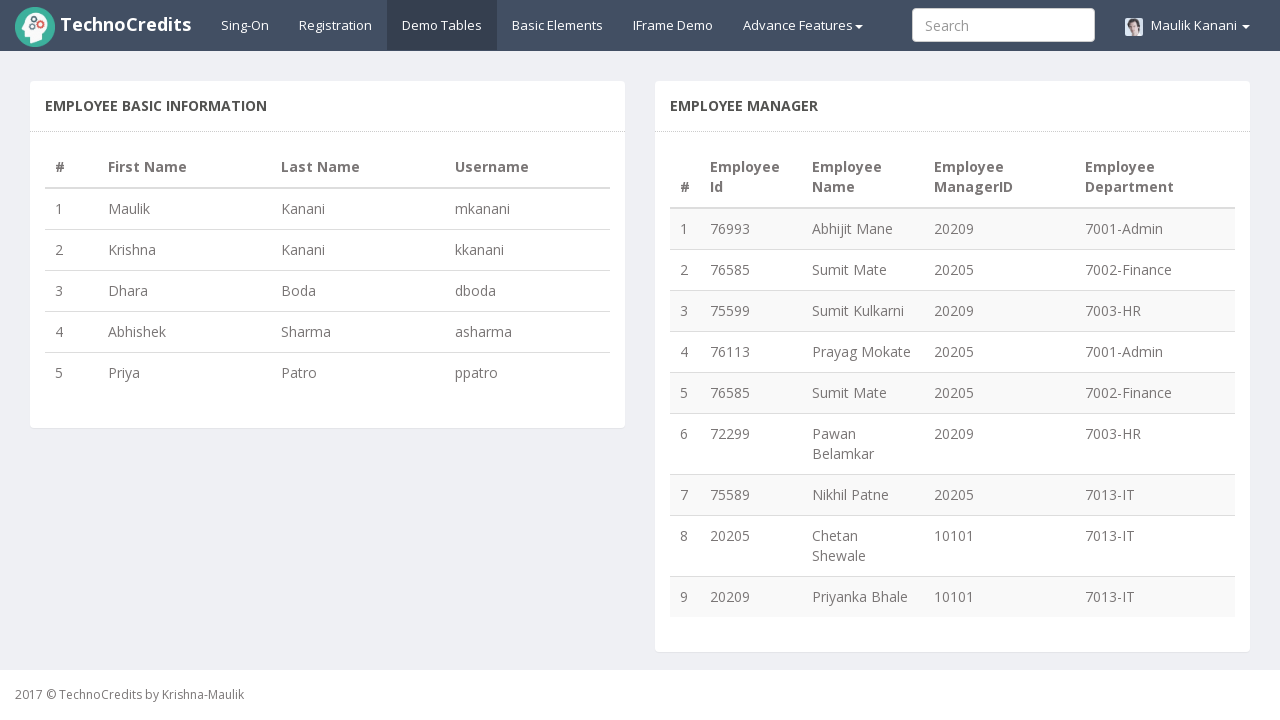

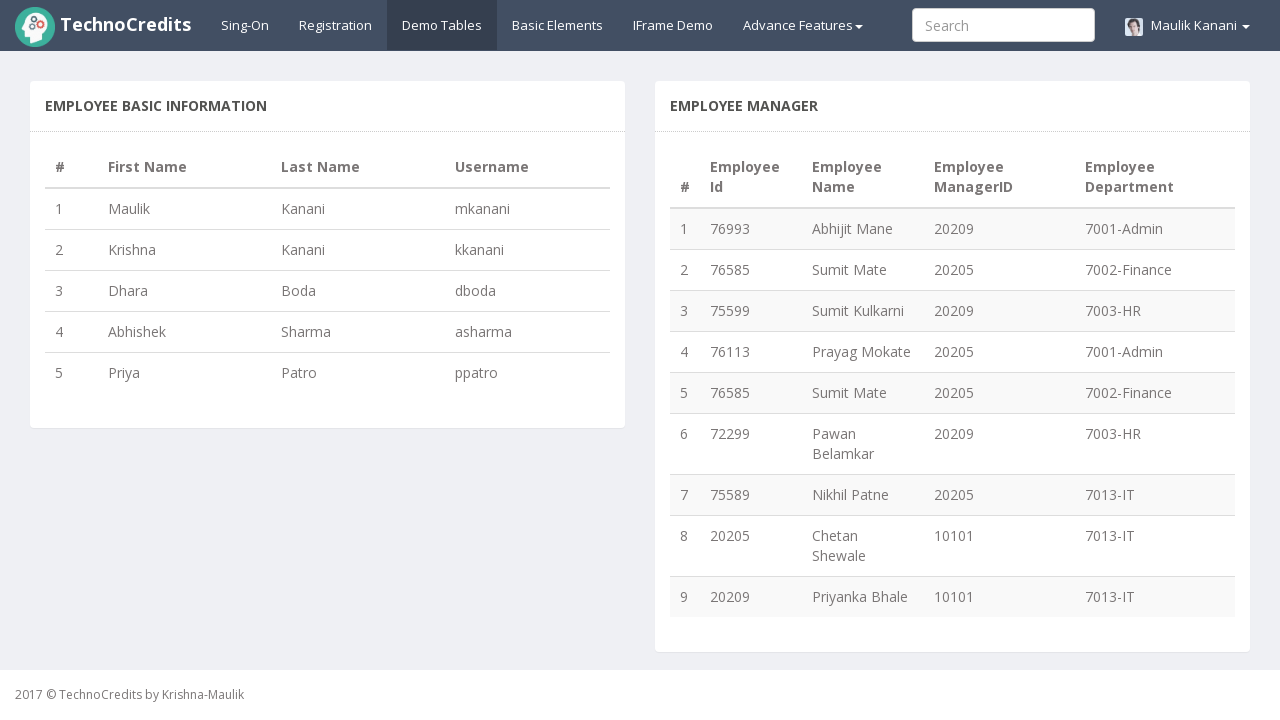